Tests the file upload functionality on a PDF to JPG converter website by clicking the upload button and uploading a sample file

Starting URL: https://pdf2jpg.net/

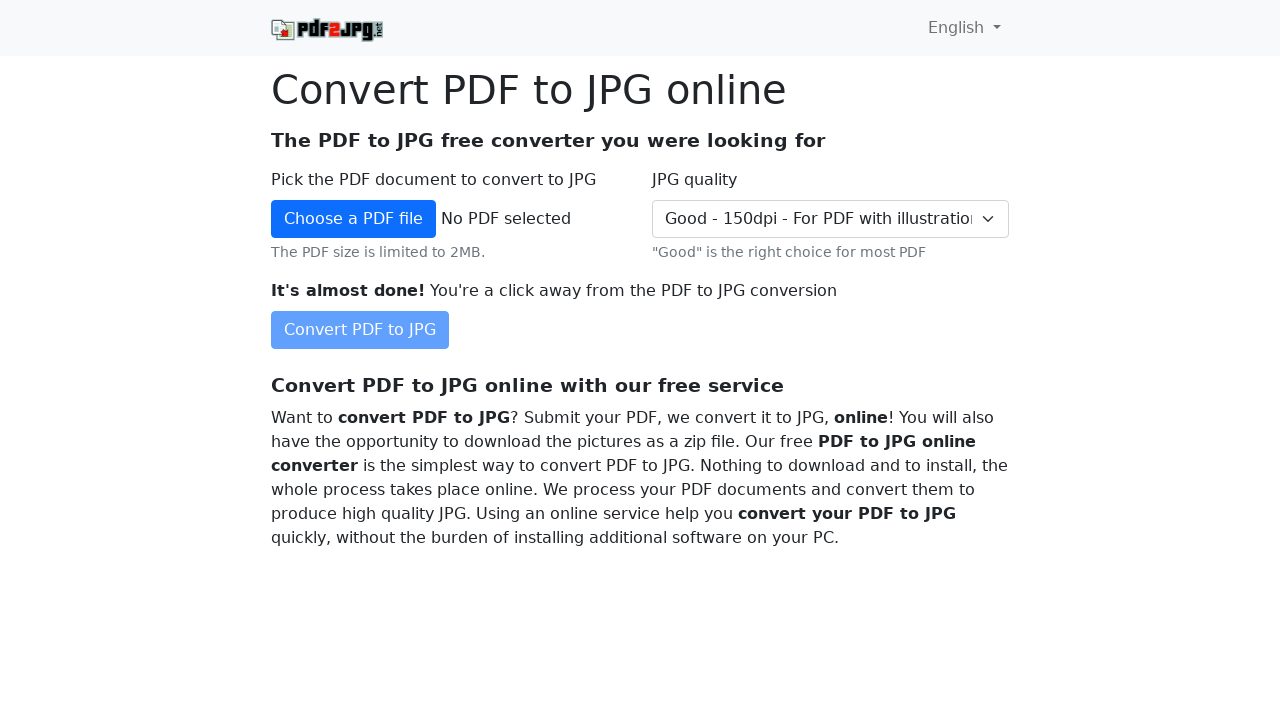

Waited for primary upload button to be visible
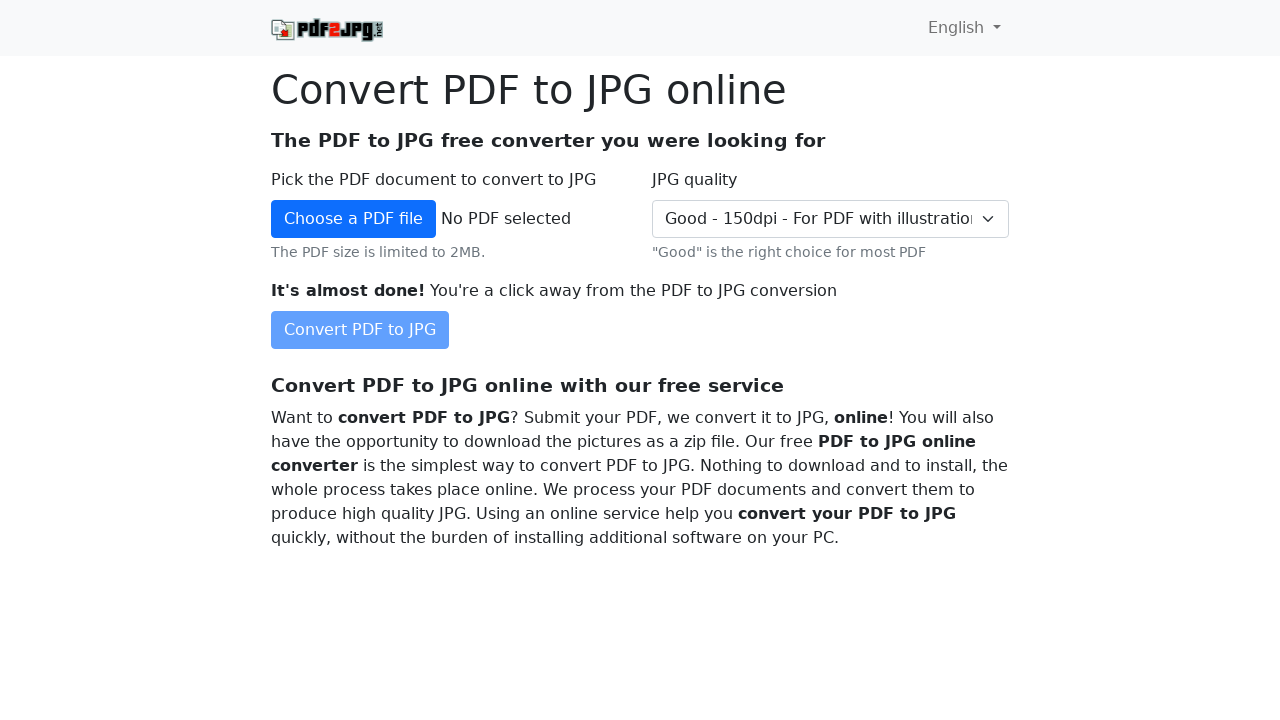

Clicked the primary upload button at (354, 219) on xpath=//button[contains(@class,'btn-primary')]
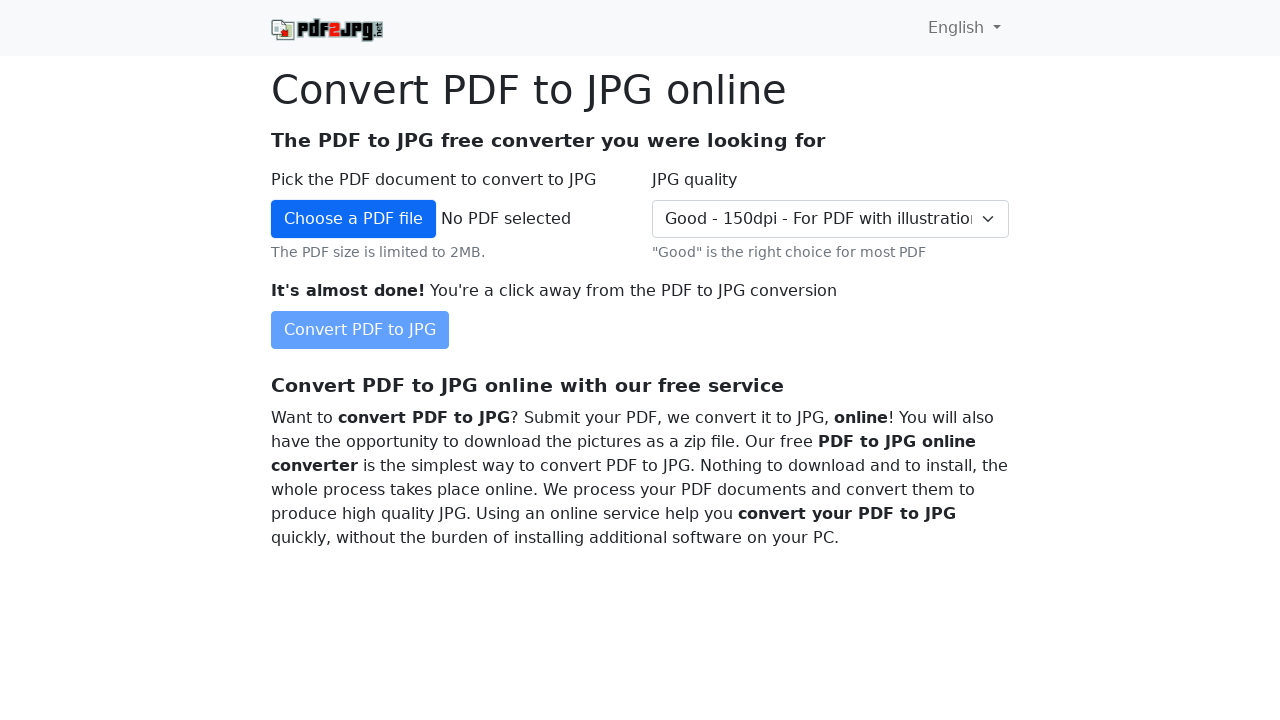

Waited for file input to be available
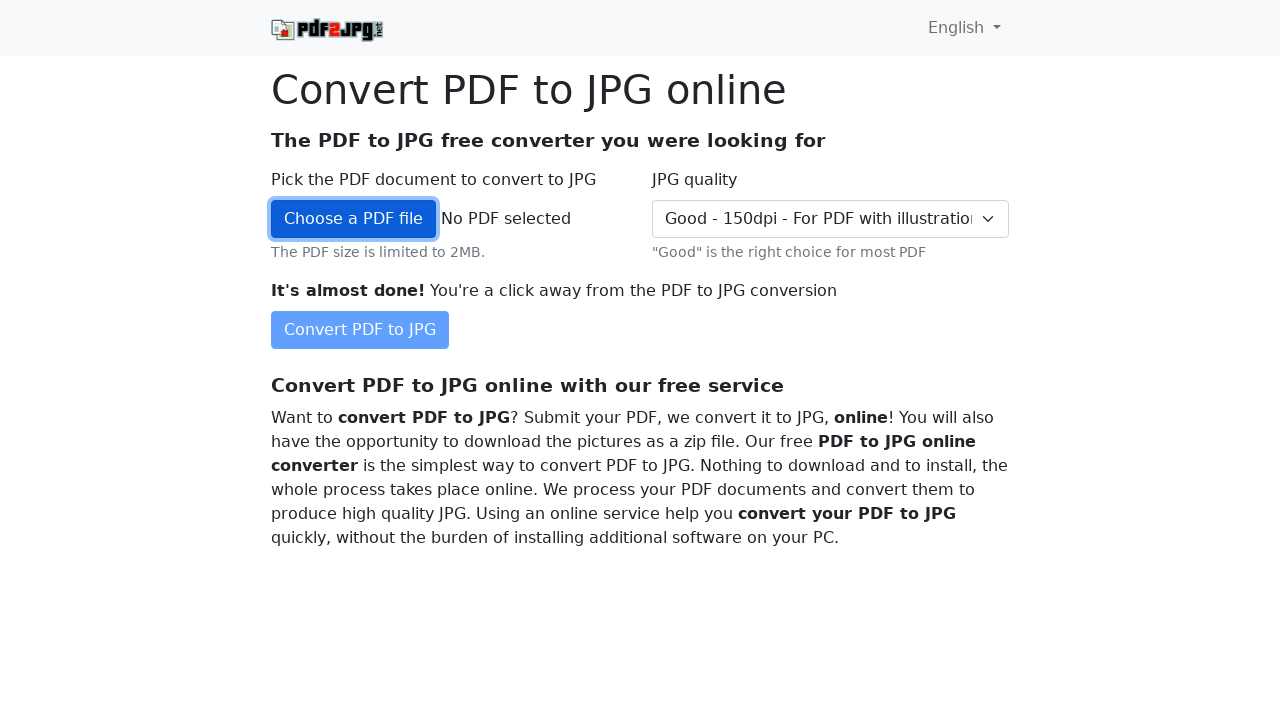

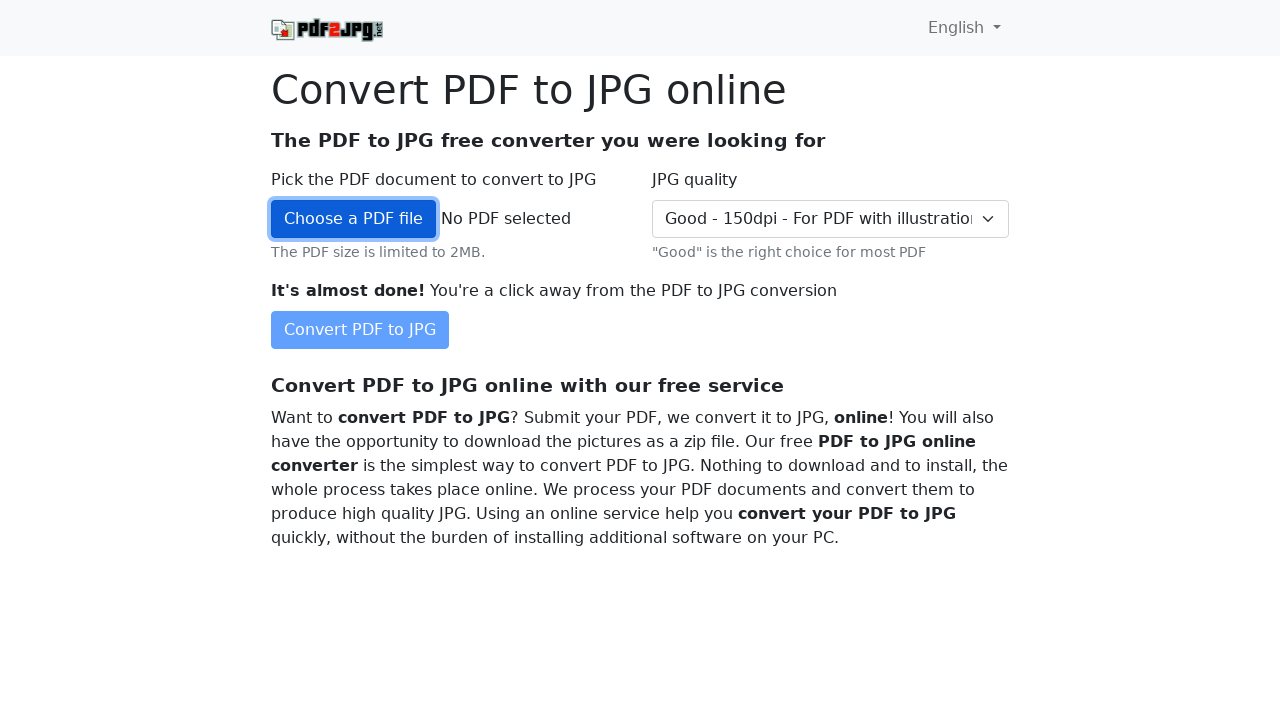